Tests handling a prompt dialog by clicking a button, entering text into the prompt, and accepting it

Starting URL: https://www.techlearn.in/code/prompt-dialog-box/

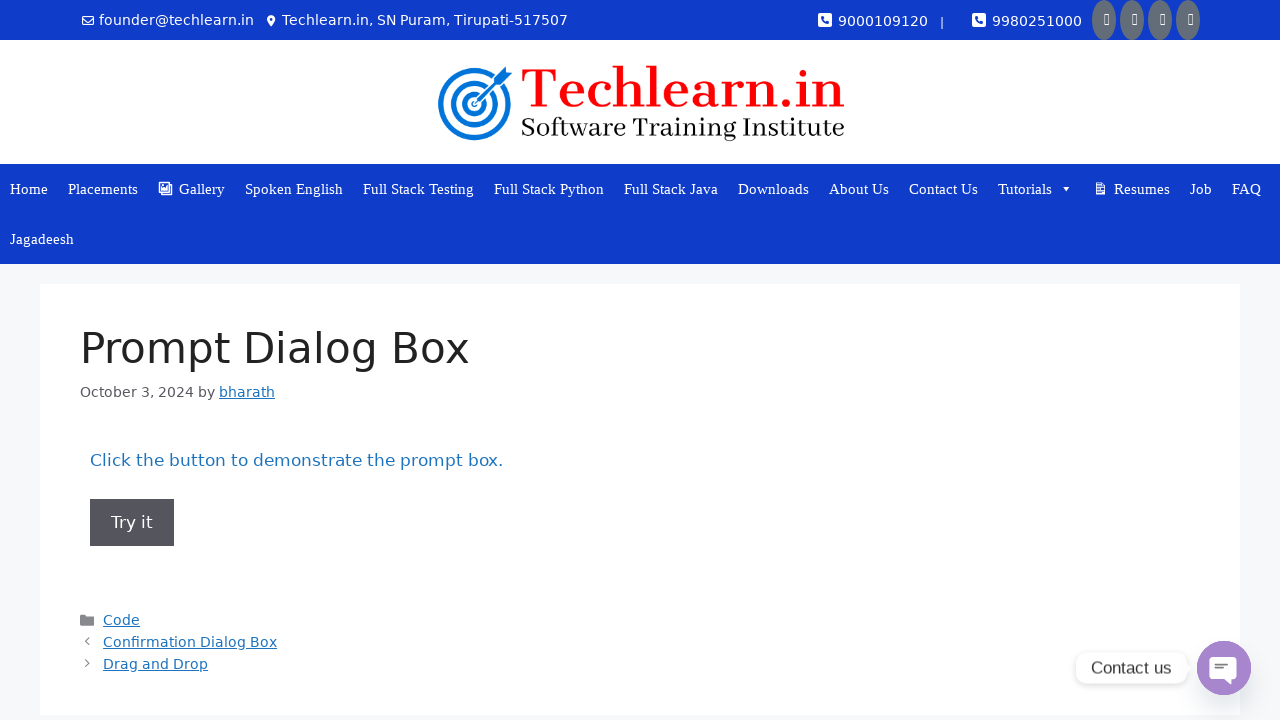

Set up dialog handler to accept prompt with text 'Arijit'
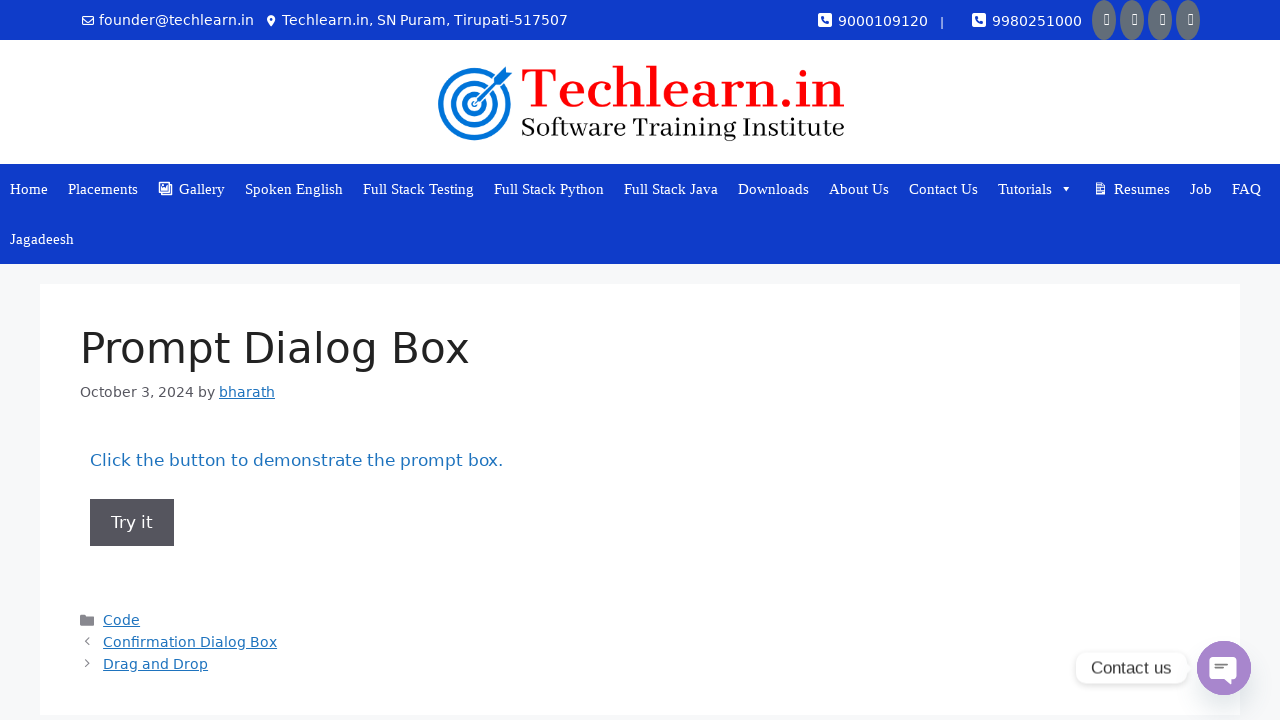

Clicked button to trigger prompt dialog at (132, 522) on button[onclick='myFunction()']
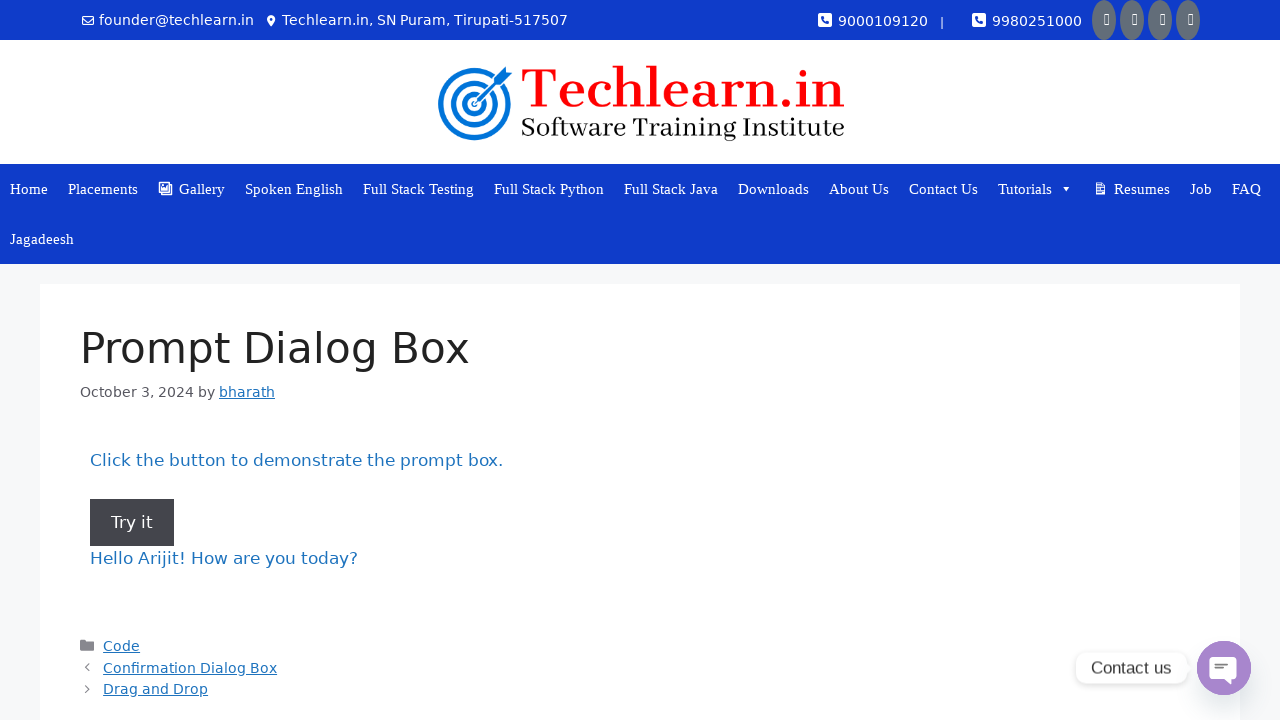

Waited 1 second for dialog handling to complete
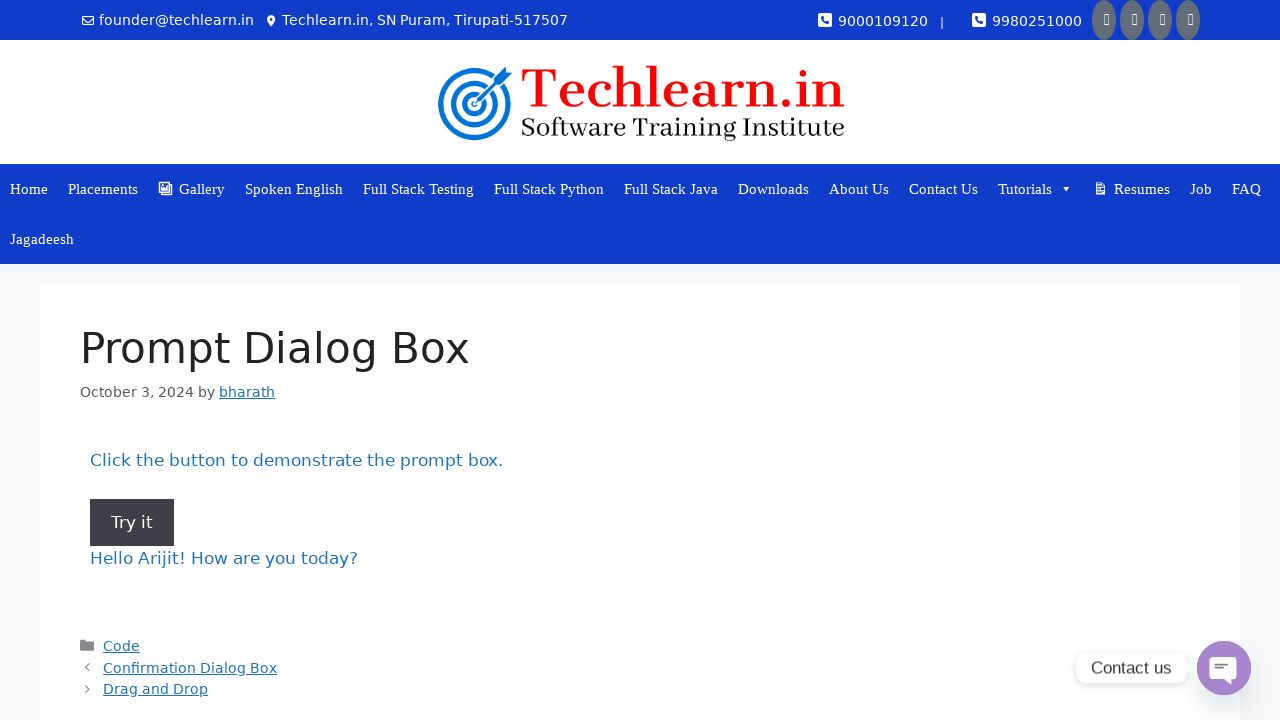

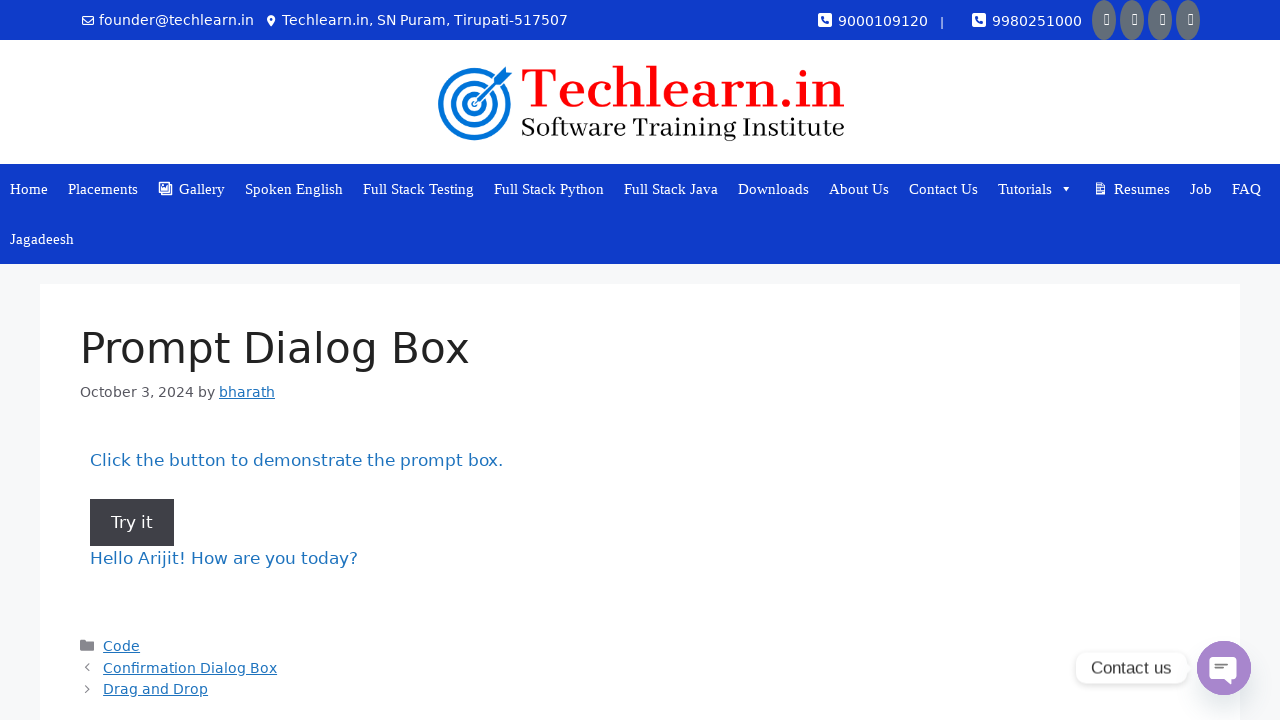